Navigates to a novel page on ReadNovelFull and waits for the chapter list panel to load

Starting URL: https://readnovelfull.com/reincarnation-of-the-strongest-sword-god.html#tab-chapters-title

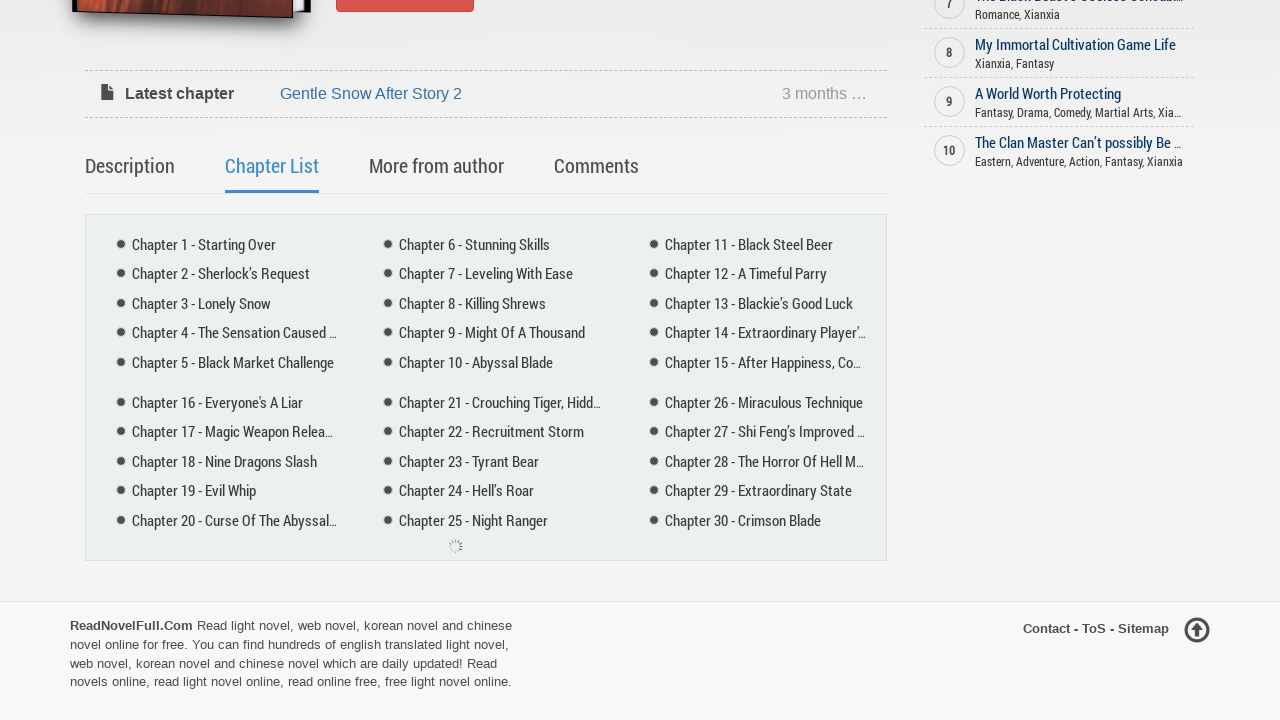

Chapter list panel loaded on ReadNovelFull
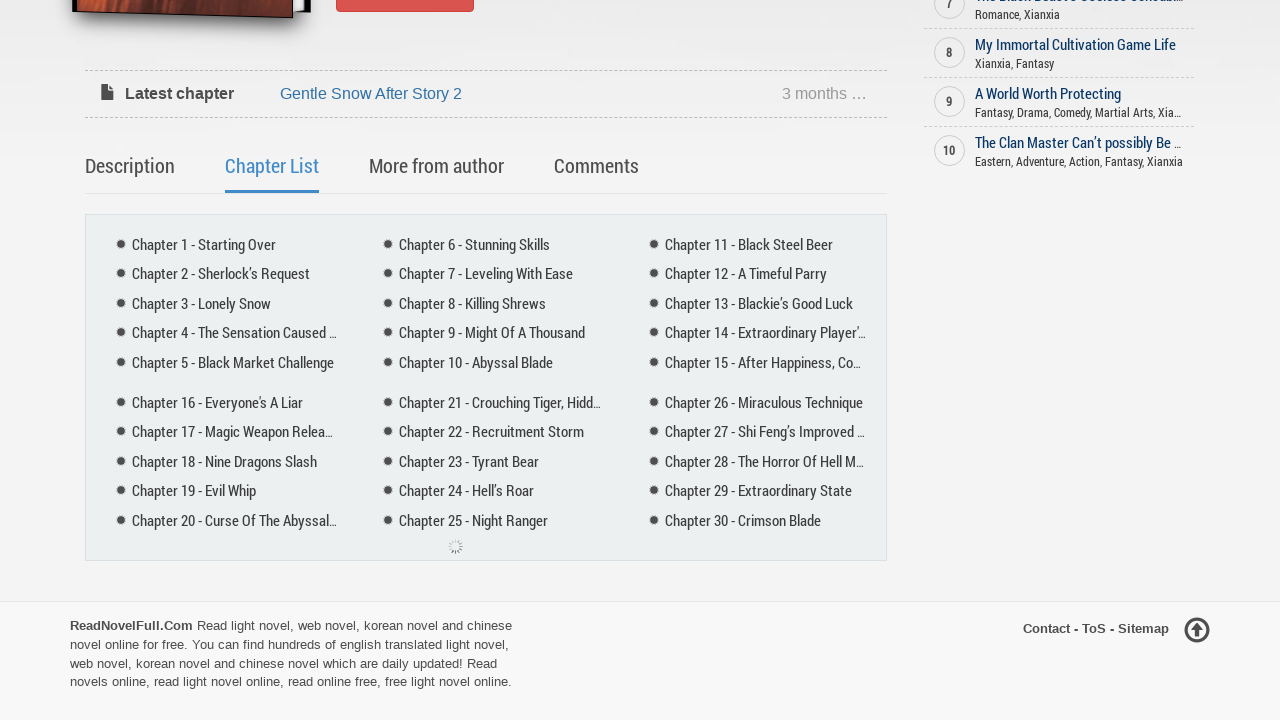

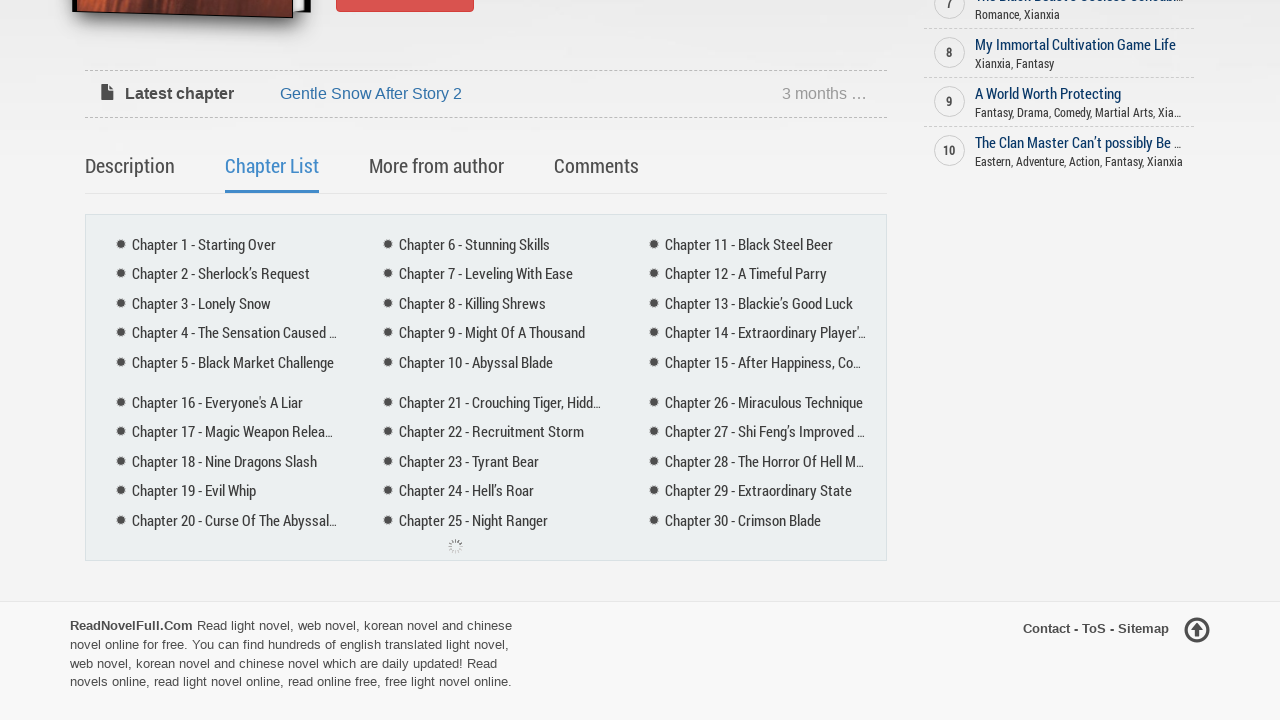